Tests right-click context menu functionality by right-clicking on a link, navigating through the context menu with arrow keys, and clicking to open in a new tab

Starting URL: https://practice.cydeo.com/

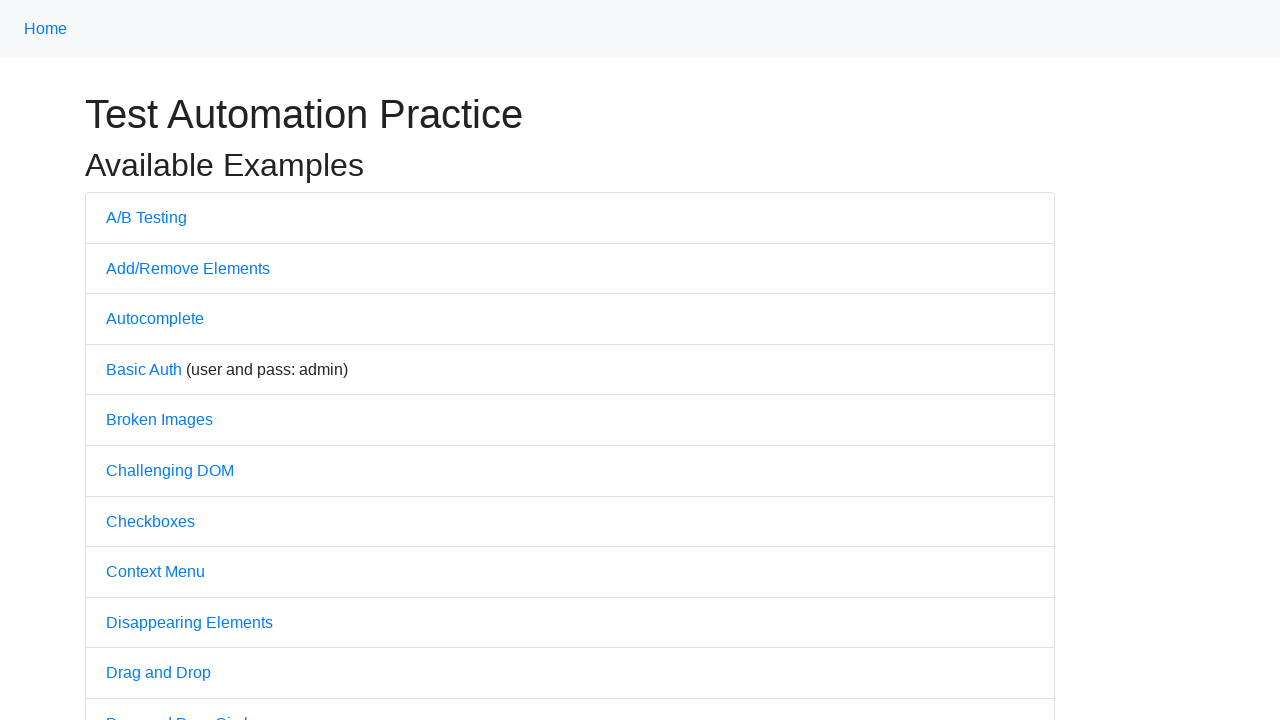

Located A/B Testing link using xpath
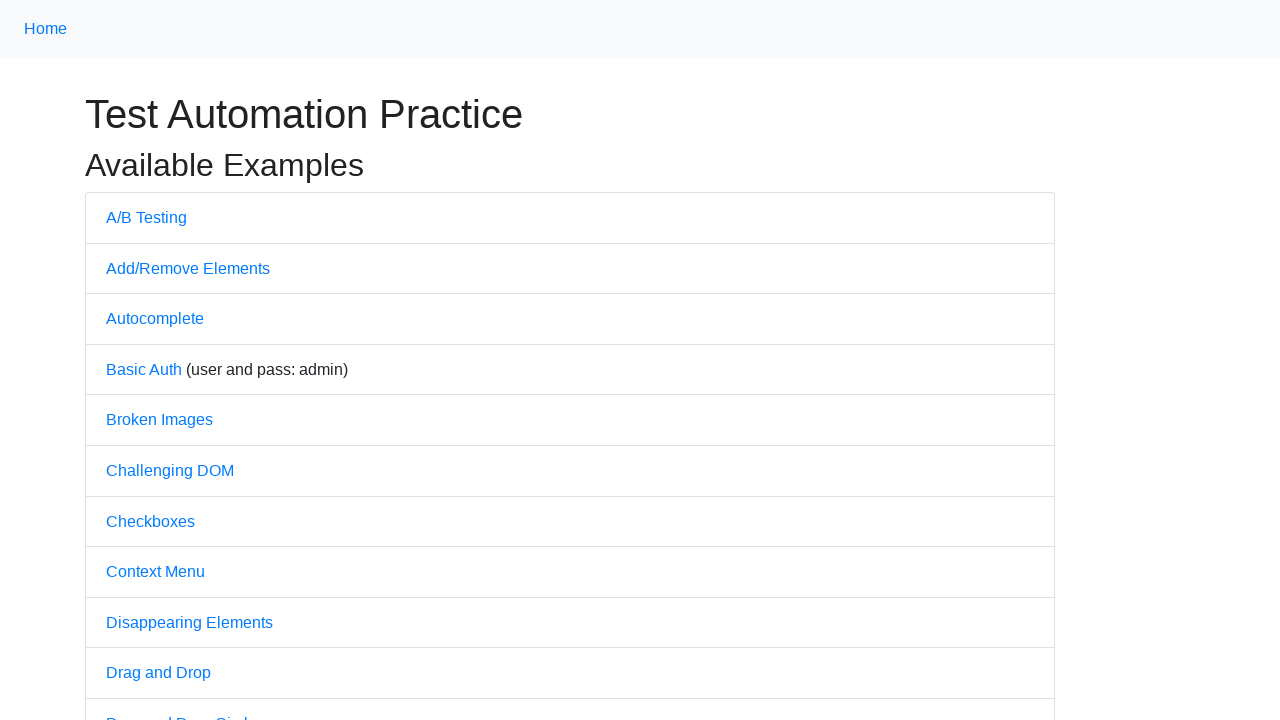

Right-clicked on A/B Testing link to open context menu at (146, 217) on xpath=//a[contains(text(), 'A/B')]
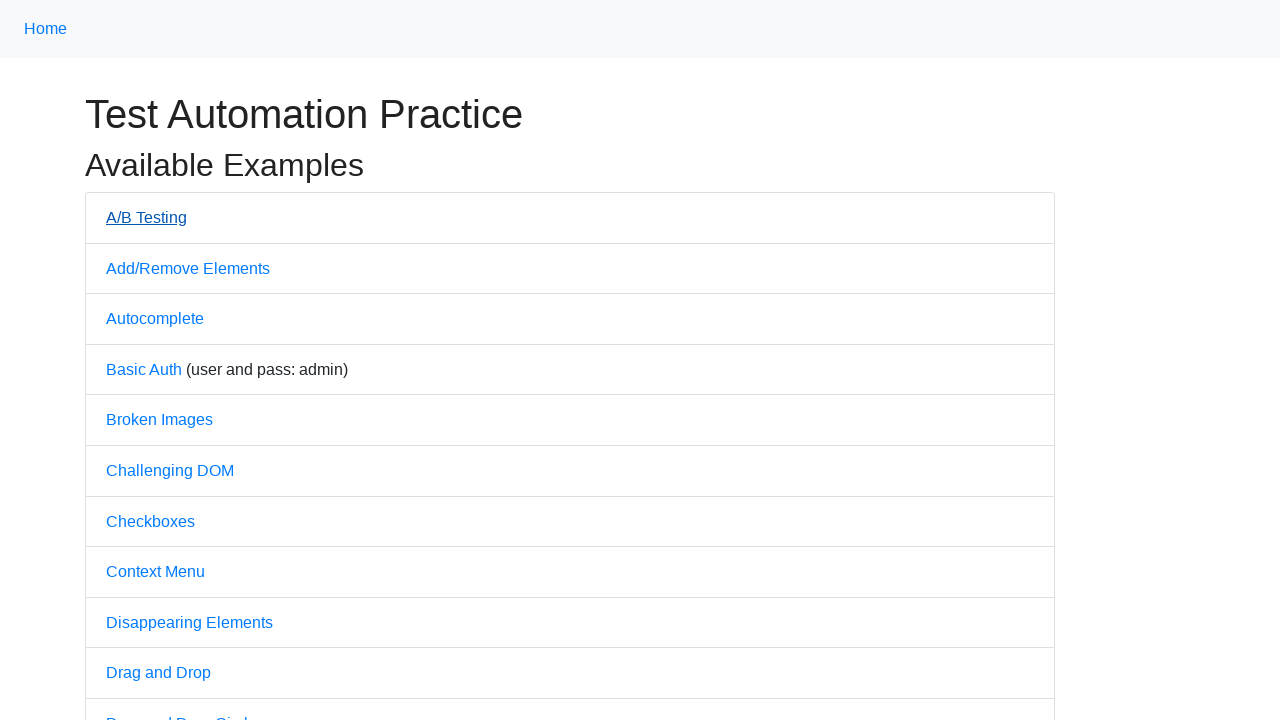

Pressed ArrowDown to navigate context menu
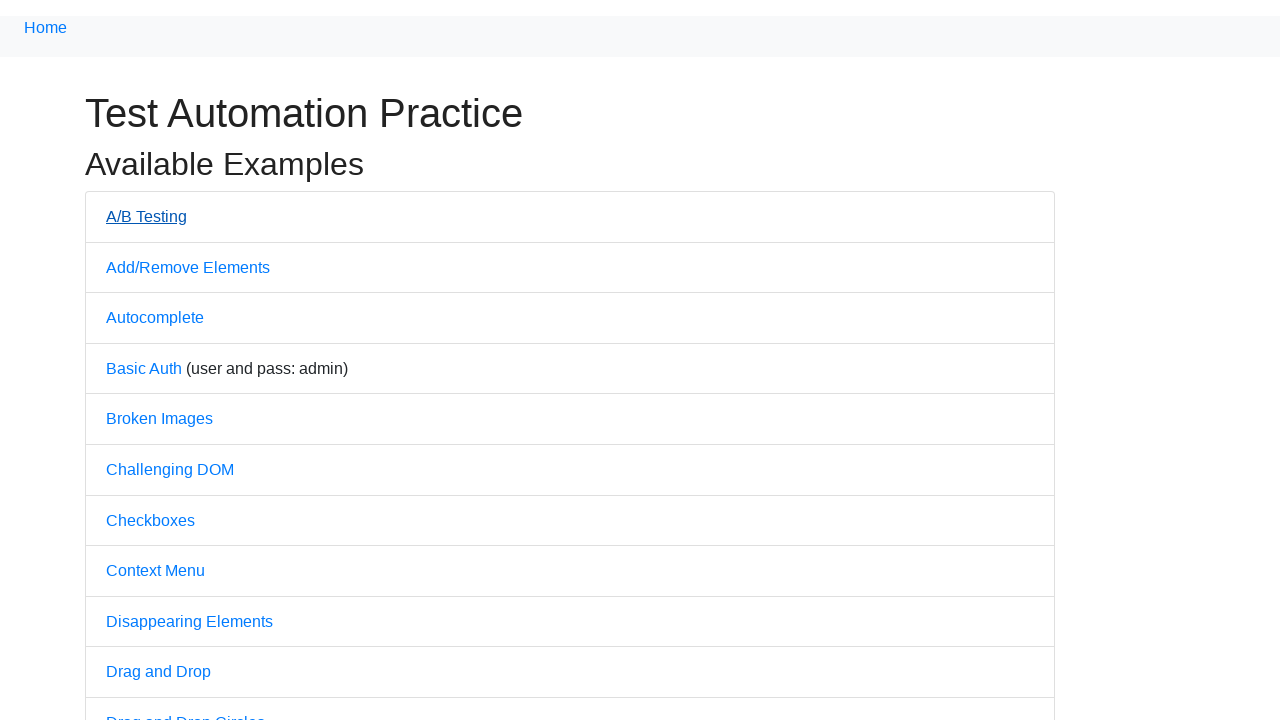

Pressed ArrowDown again to navigate context menu
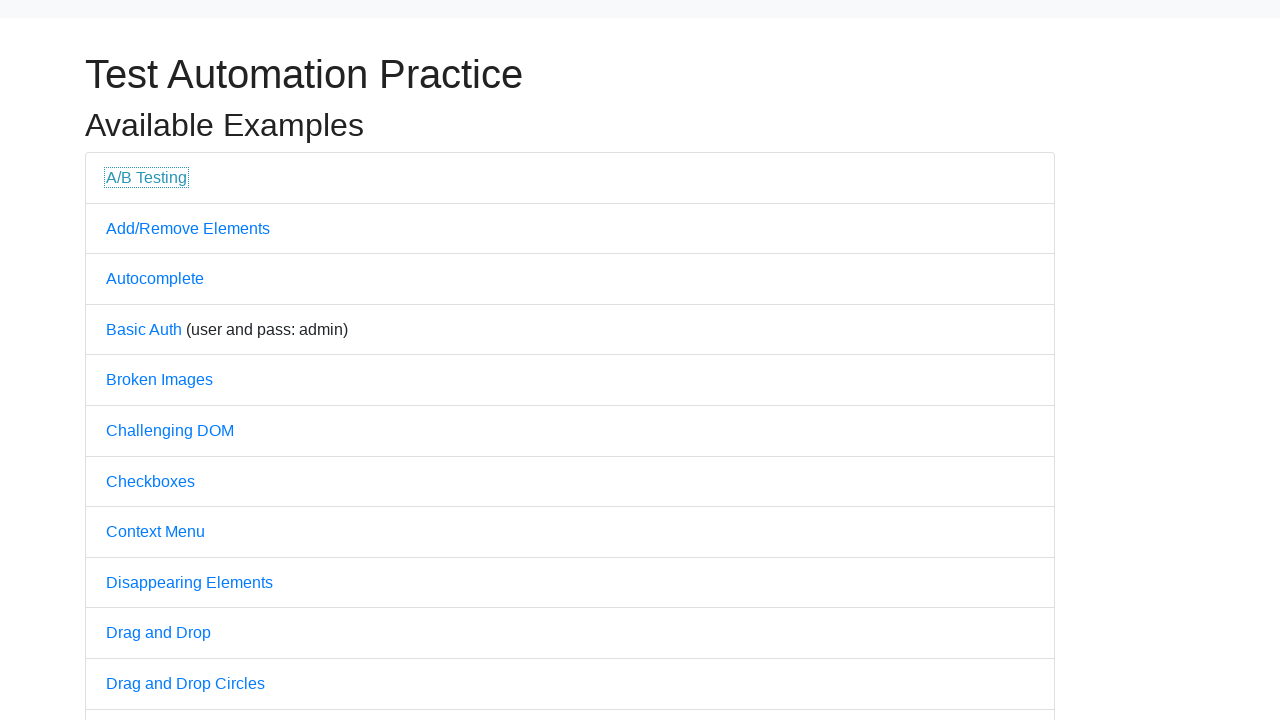

Pressed Enter to select 'Open link in new tab' from context menu
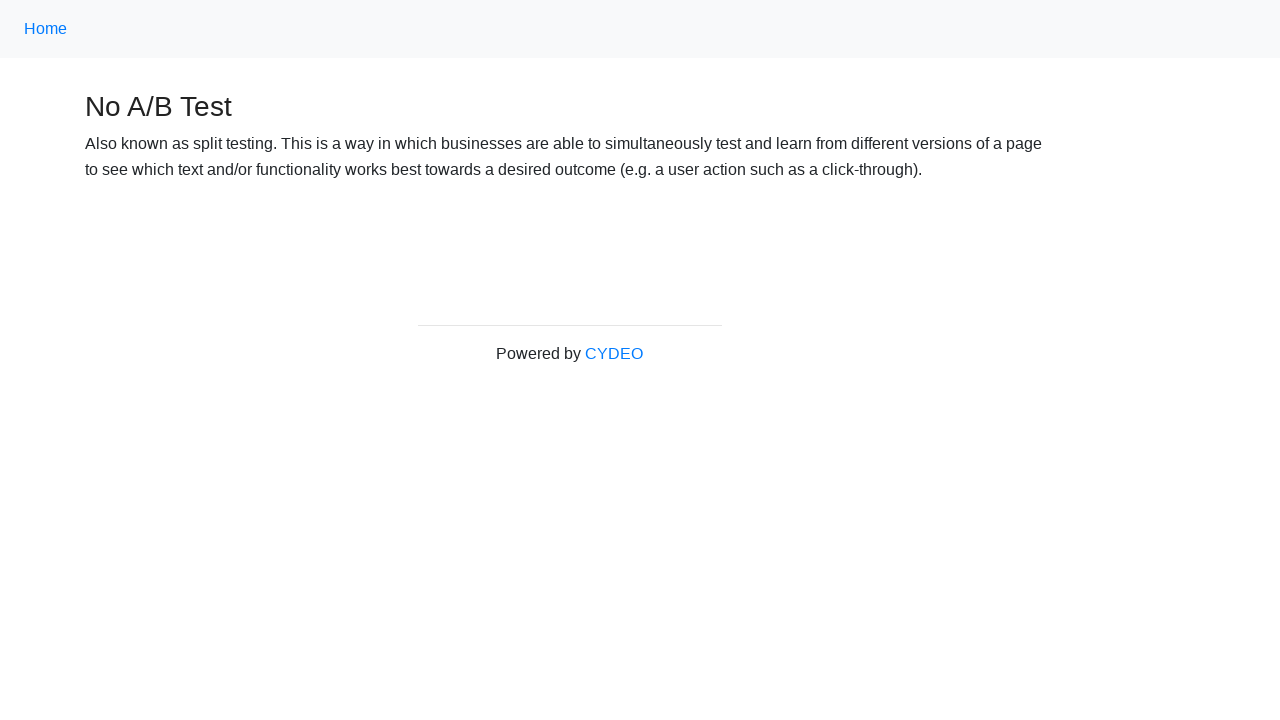

No new tab opened, located h3 heading in current page
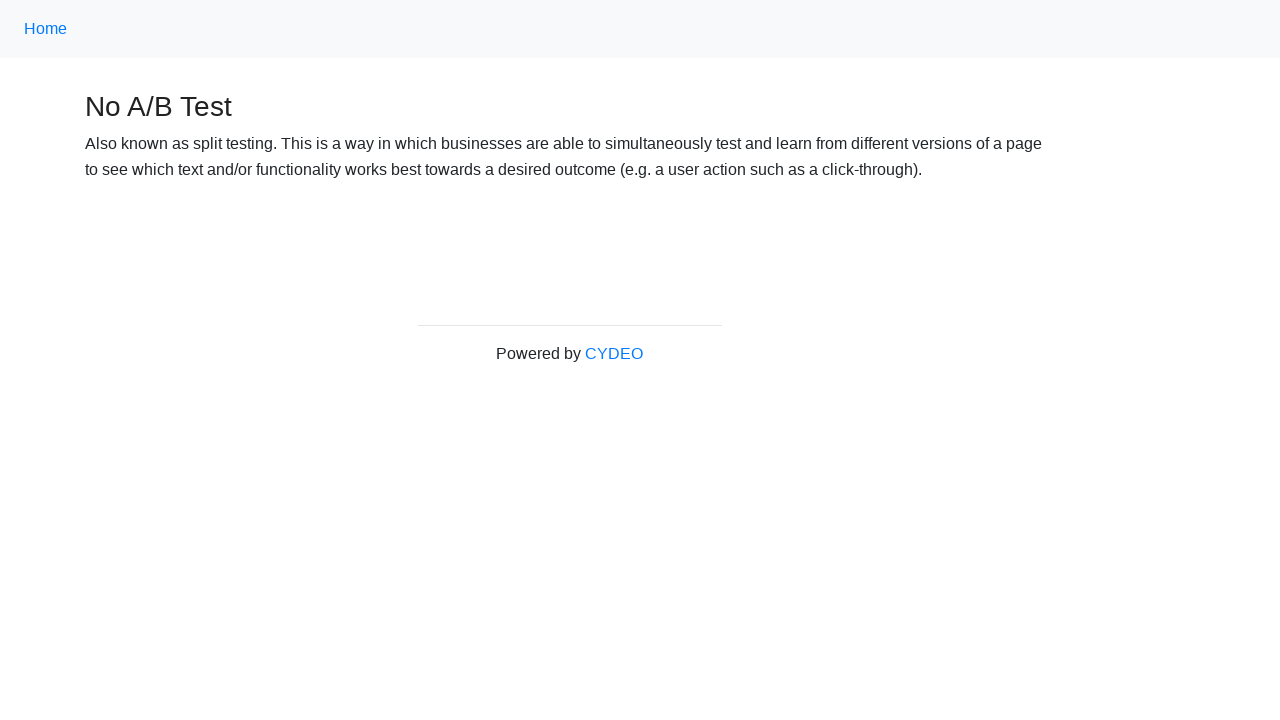

Verified heading text is 'No A/B Test'
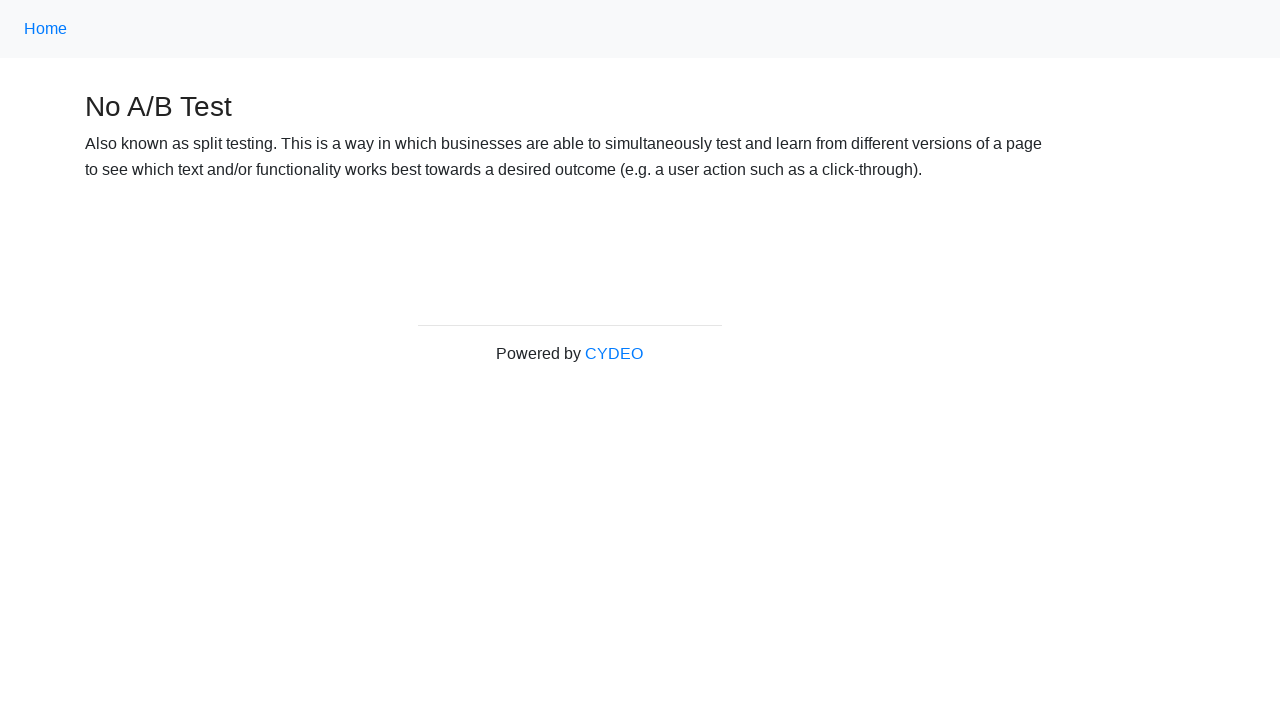

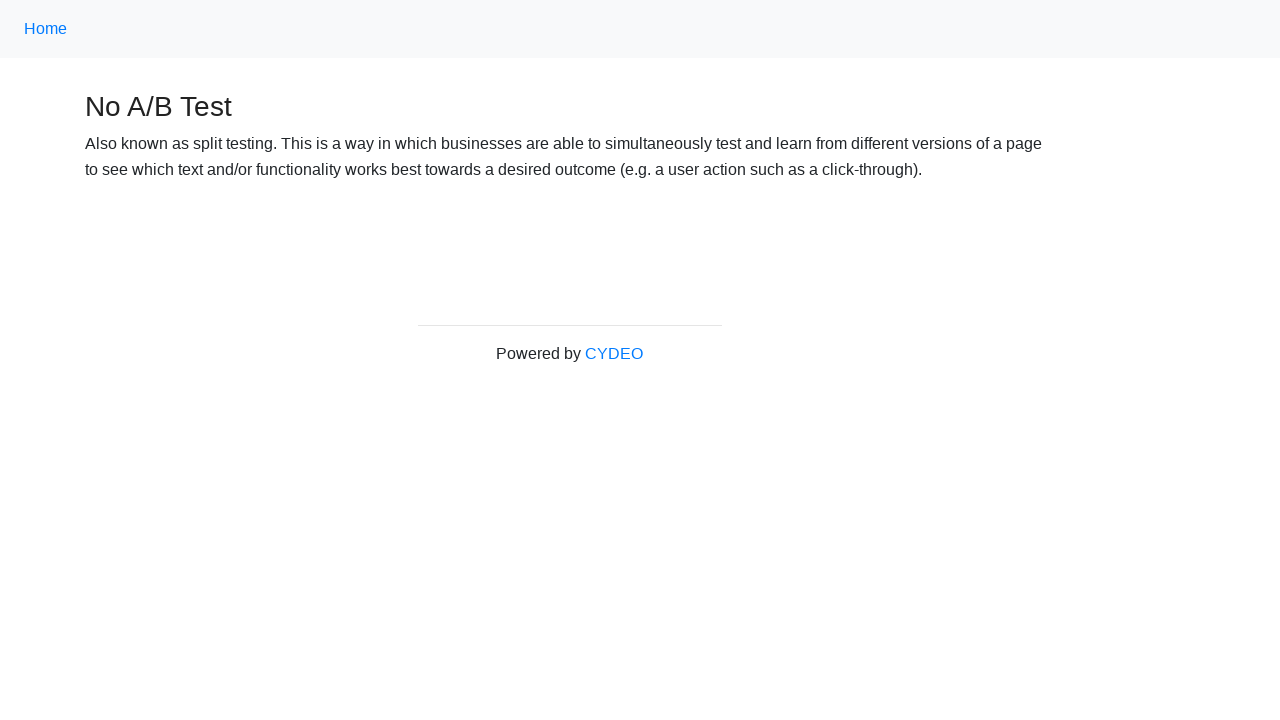